Tests simple alert by clicking button and accepting the alert dialog

Starting URL: https://demoqa.com/alerts

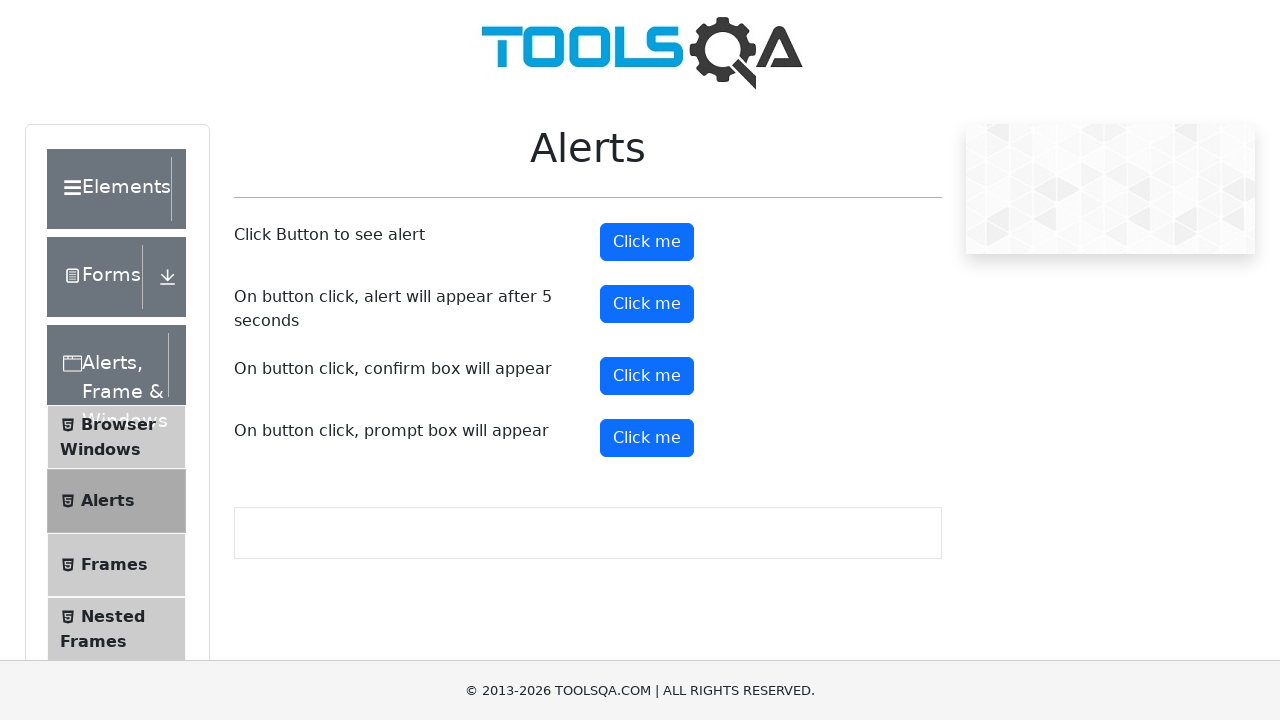

Clicked alert button to trigger simple alert dialog at (647, 242) on #alertButton
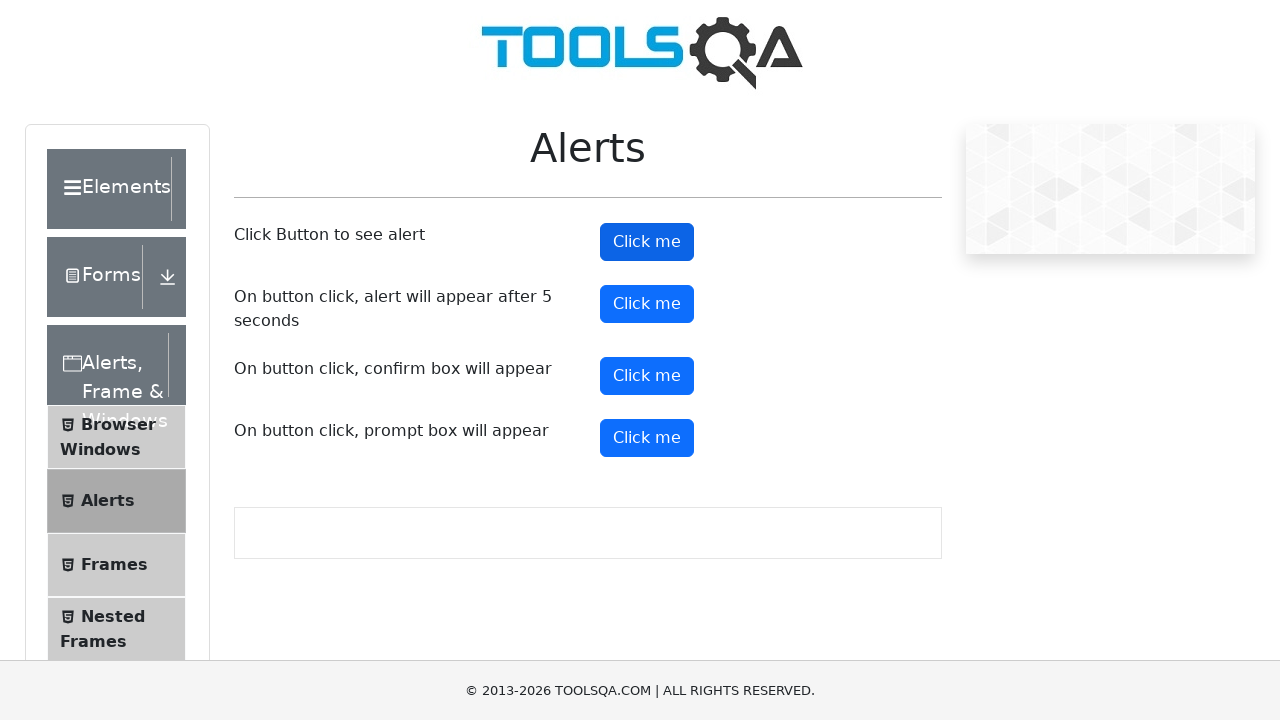

Set up dialog handler to accept alert
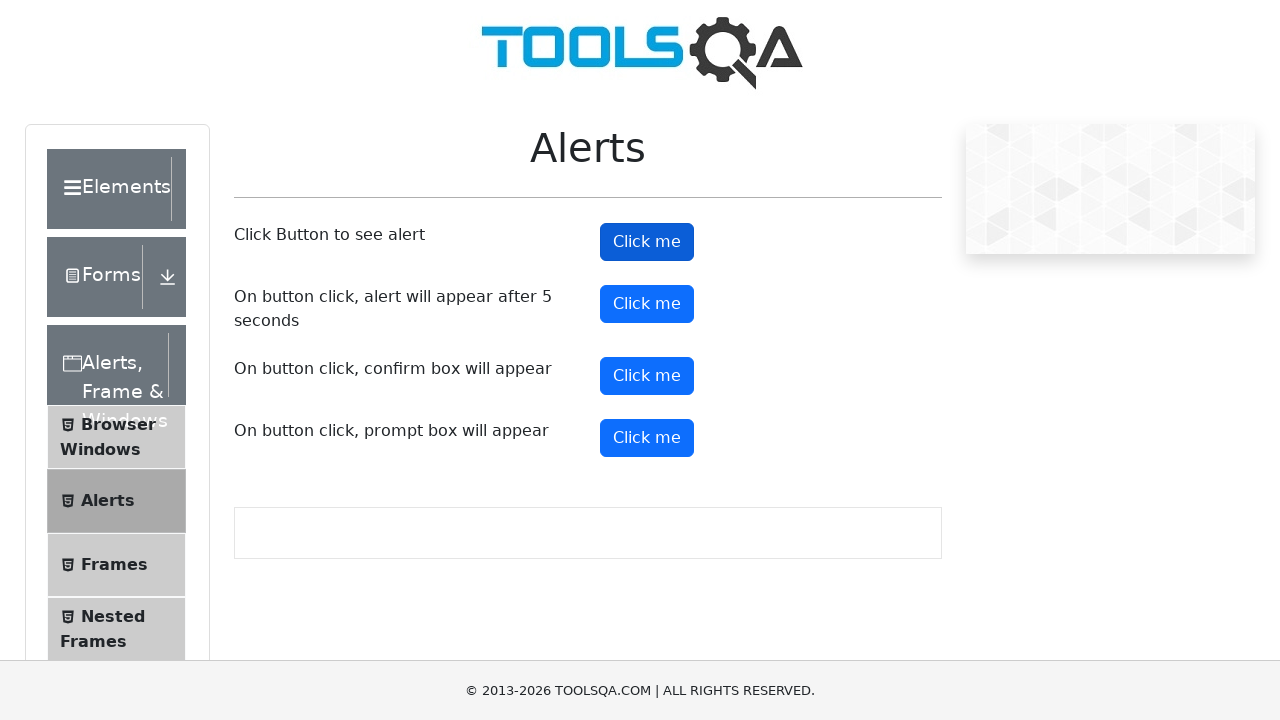

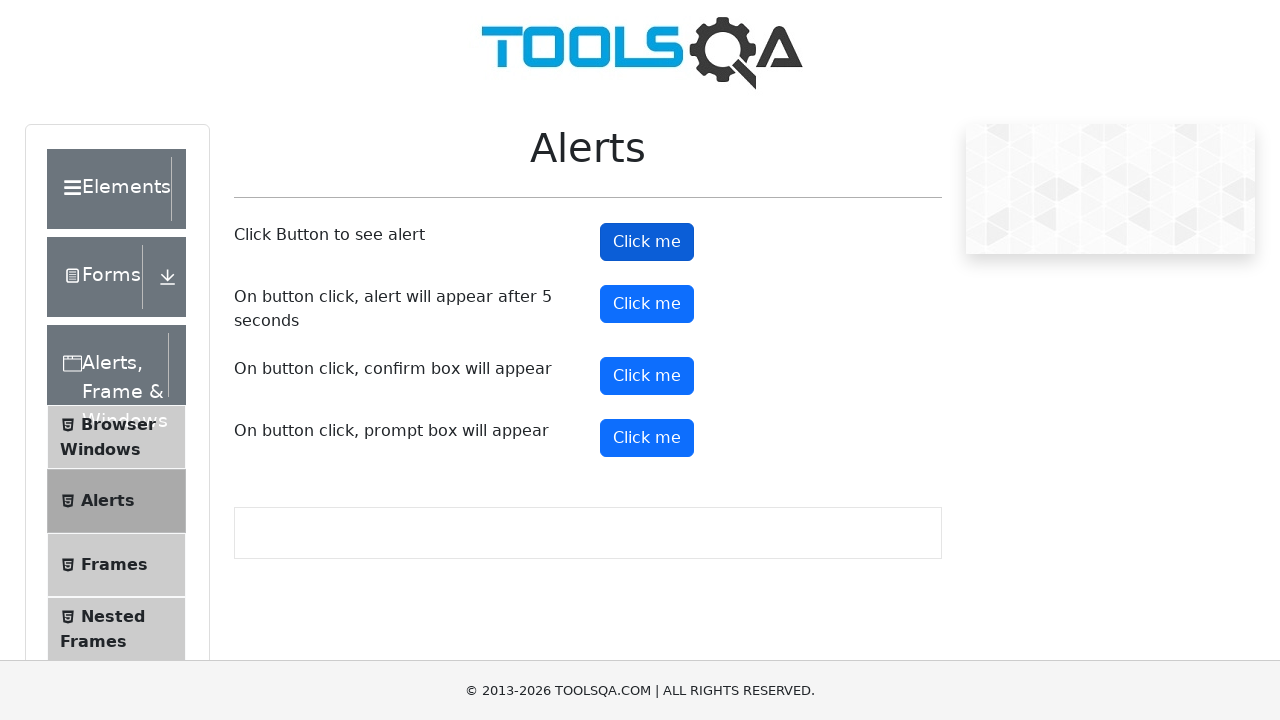